Tests completing all tasks at once using the toggle-all button in the All filter view.

Starting URL: https://todomvc4tasj.herokuapp.com/

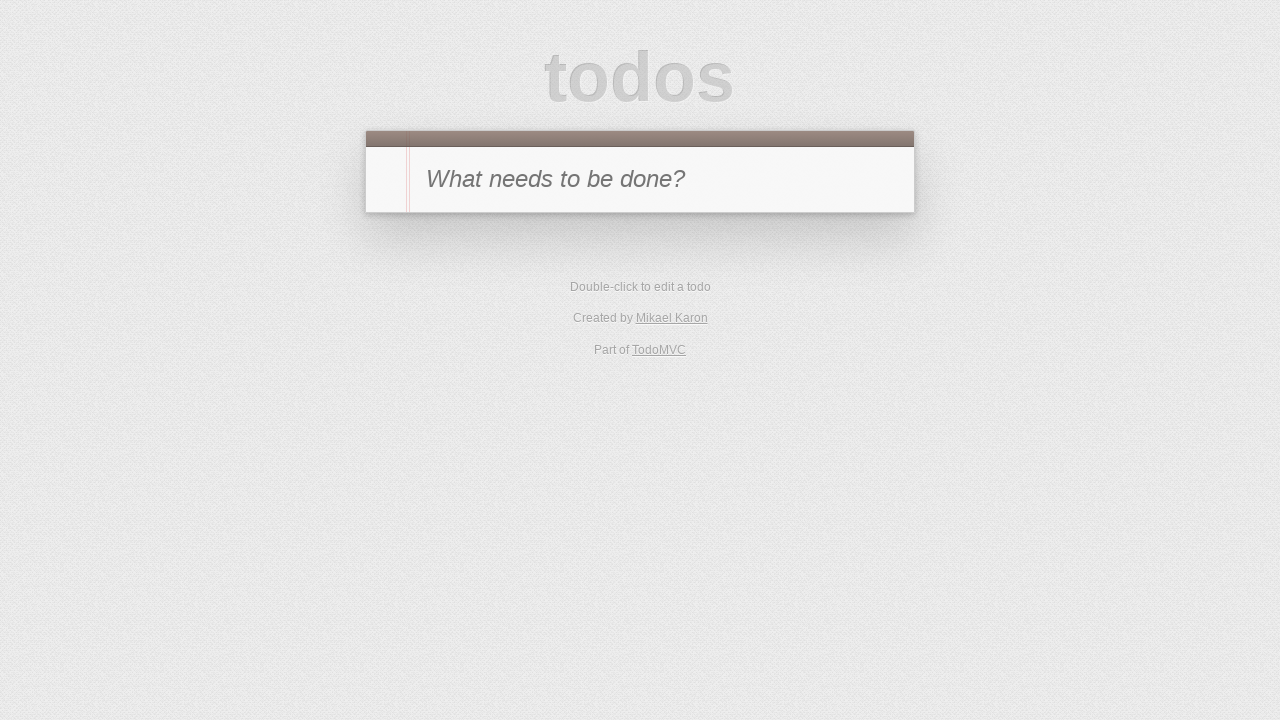

Set up initial state with two active tasks in localStorage
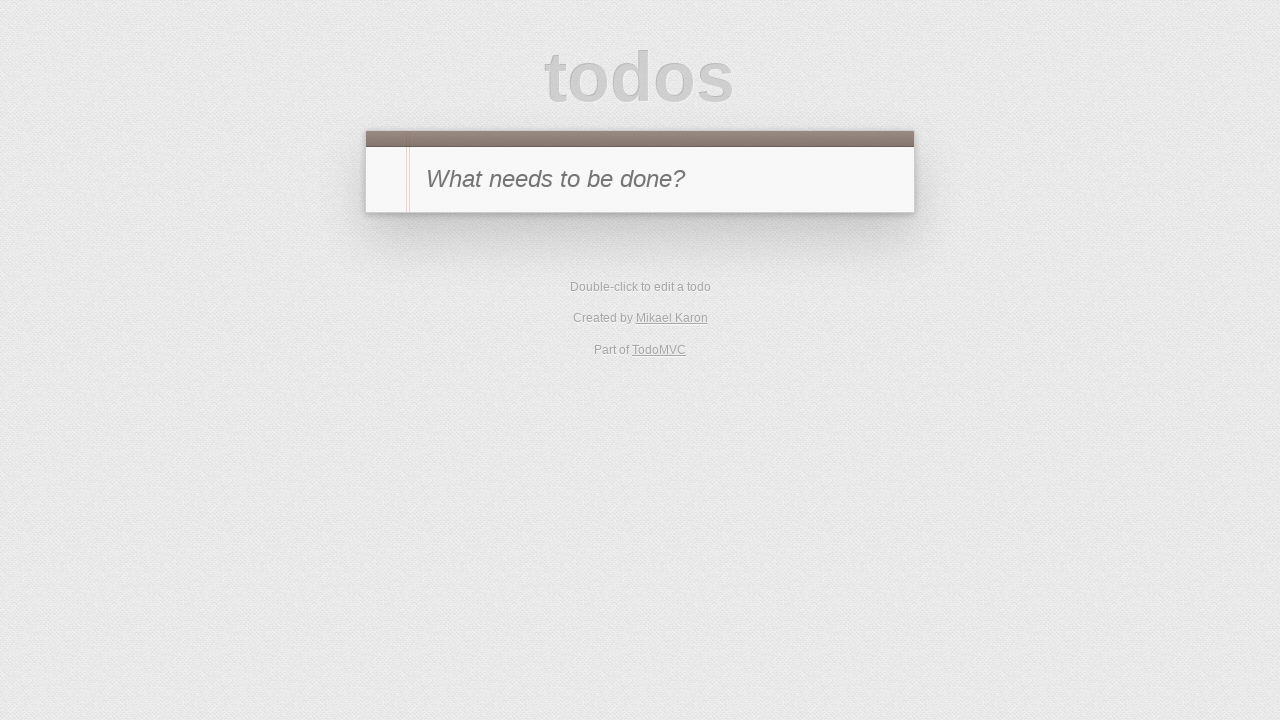

Reloaded page to load tasks from localStorage
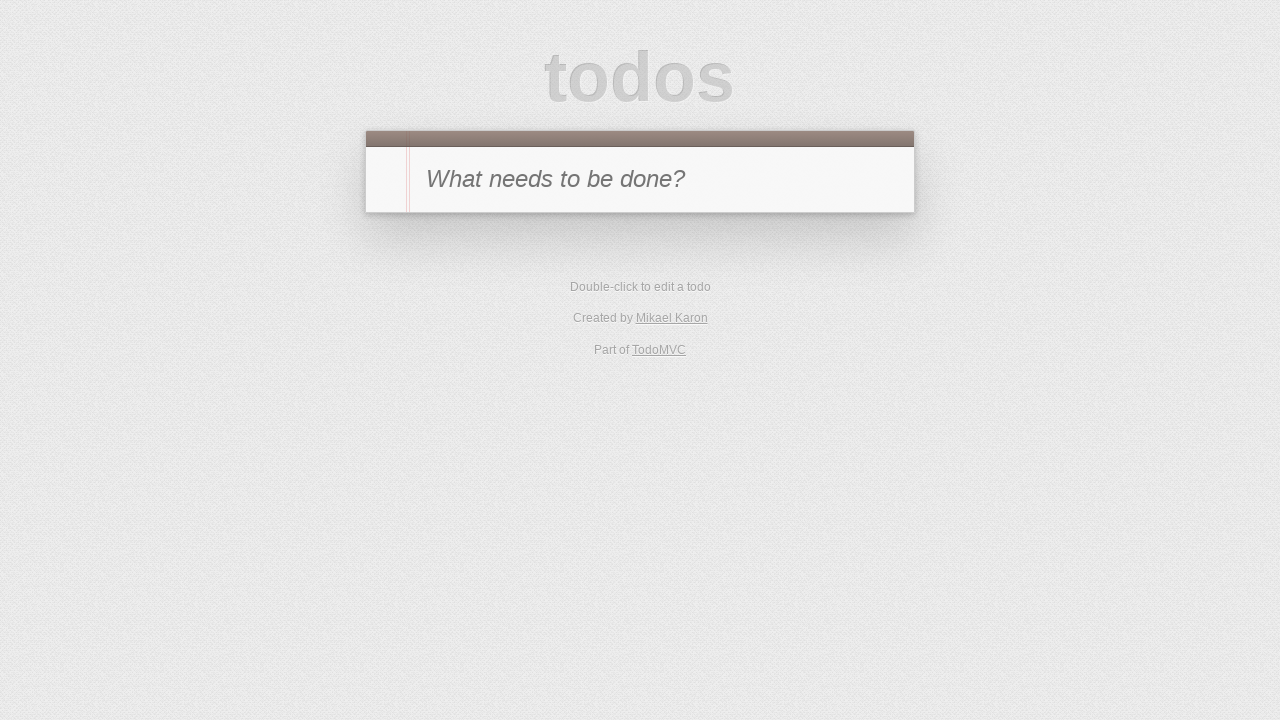

Clicked toggle-all button to complete all tasks at (388, 180) on #toggle-all
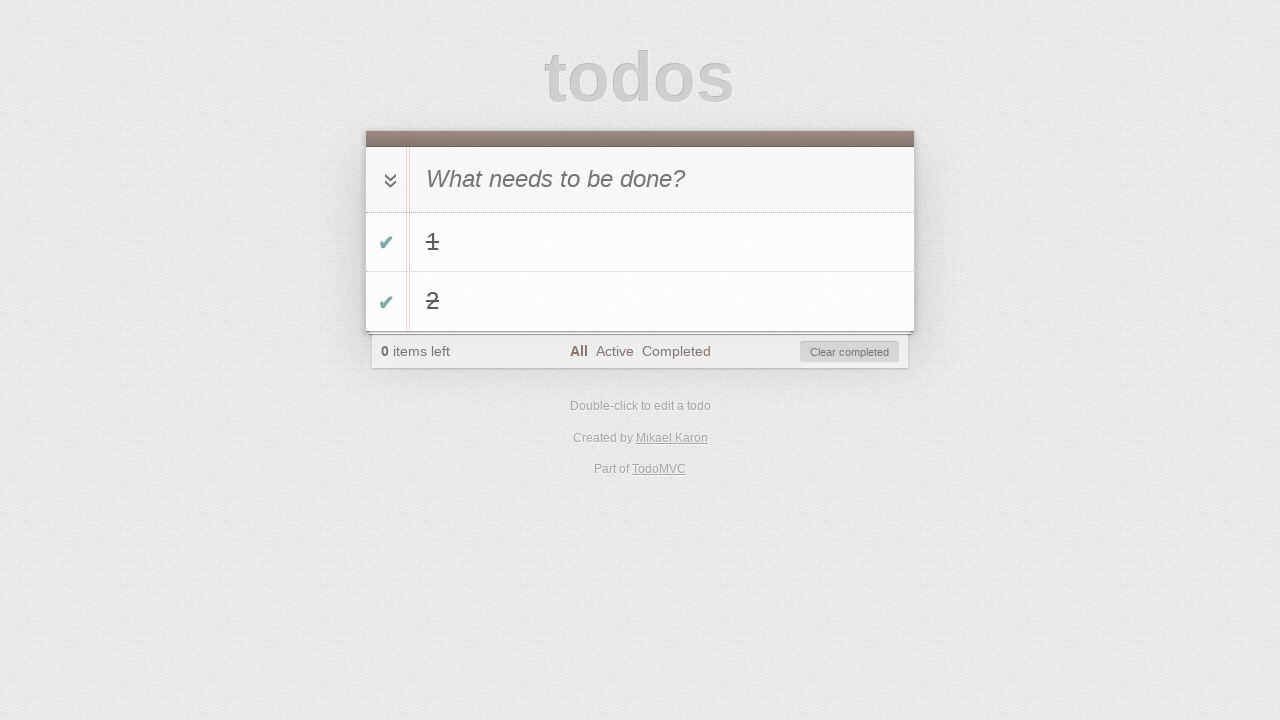

Verified item left count is 0
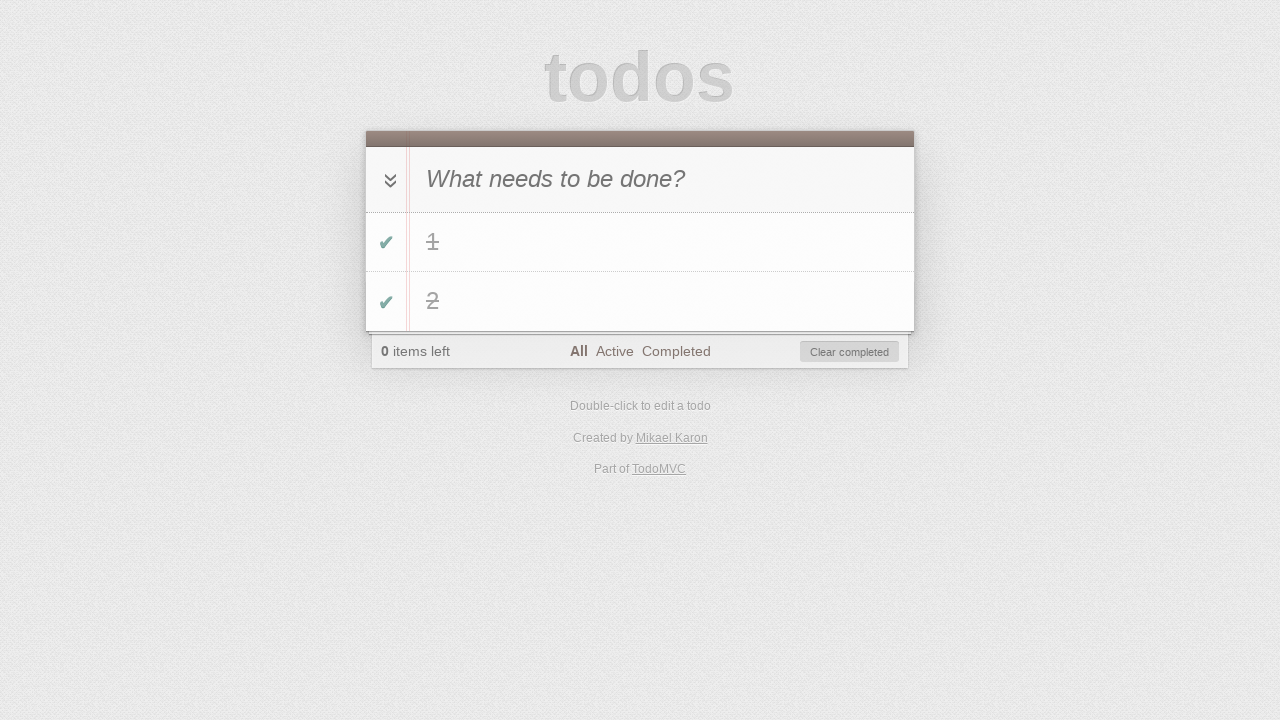

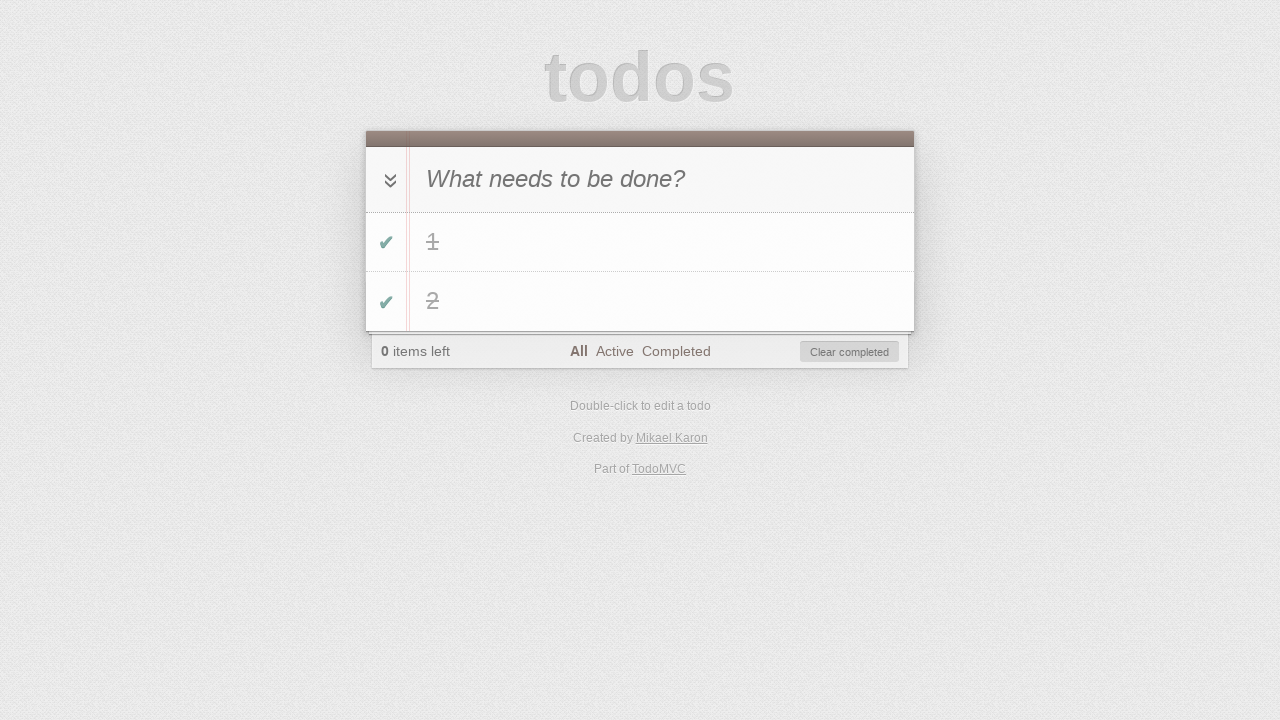